Tests currency conversion calculator by entering values in buy and sell amount fields

Starting URL: https://www.paysera.lt/v2/en-LT/fees/currency-conversion-calculator#/

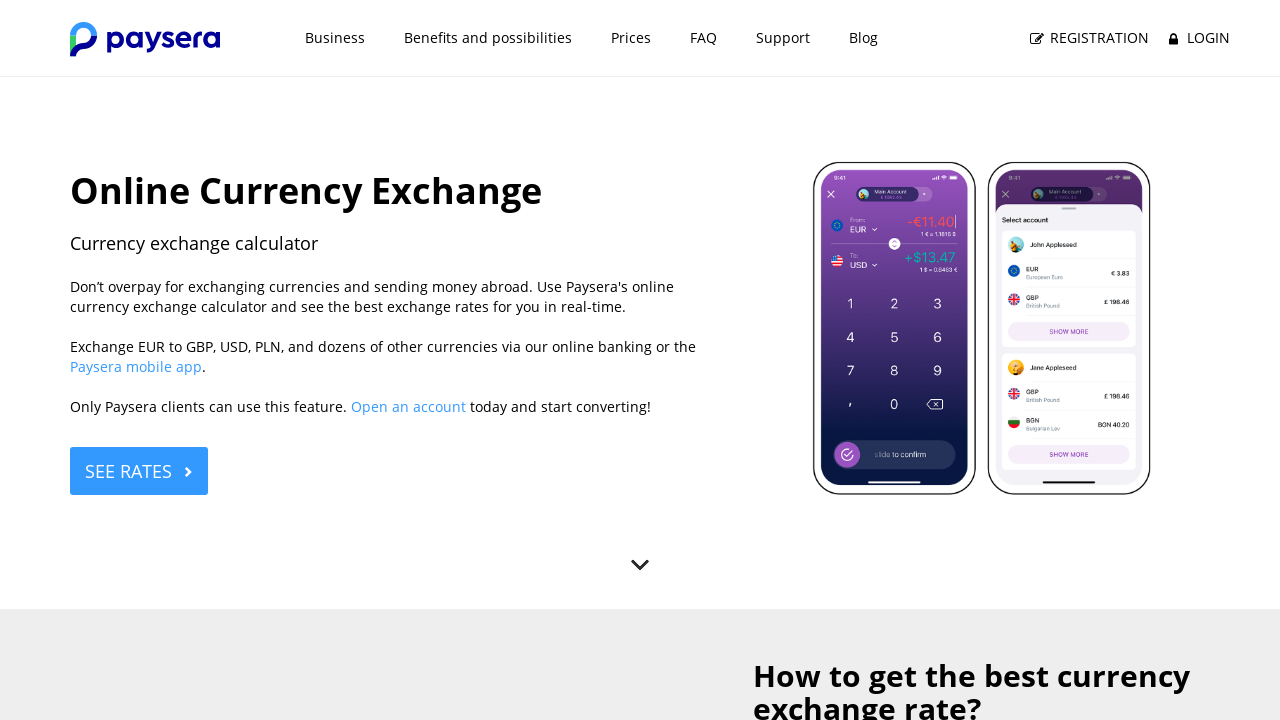

Cleared sell amount field on xpath=//input[@data-ng-change='currencyExchangeVM.filter.to_amount = null']
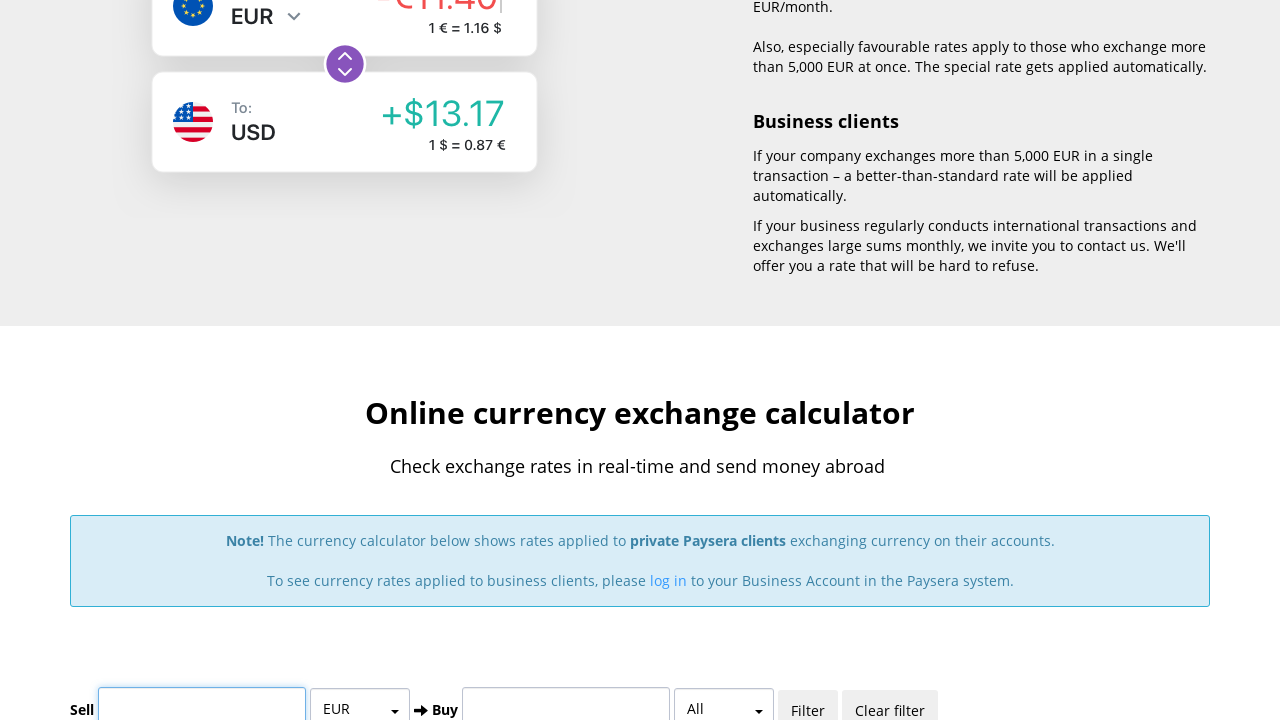

Filled sell amount field with 100 on xpath=//input[@data-ng-change='currencyExchangeVM.filter.to_amount = null']
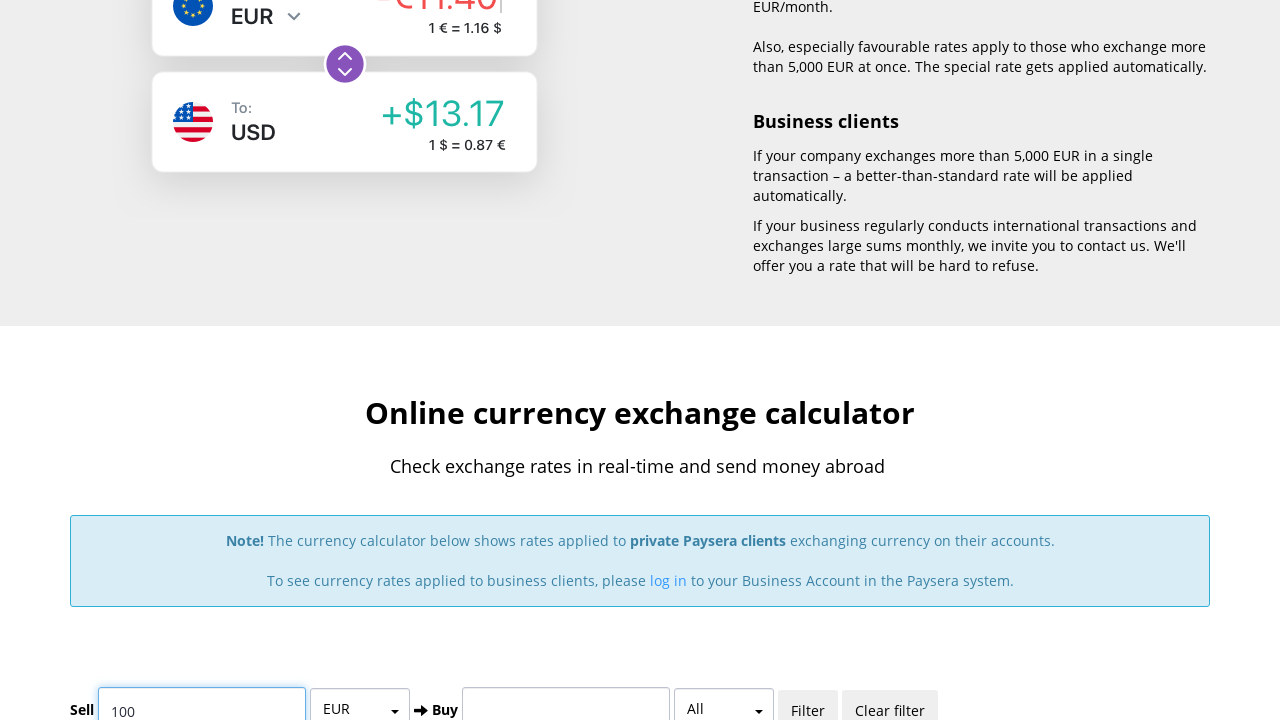

Cleared buy amount field on xpath=//input[@data-ng-change='currencyExchangeVM.filter.from_amount = null']
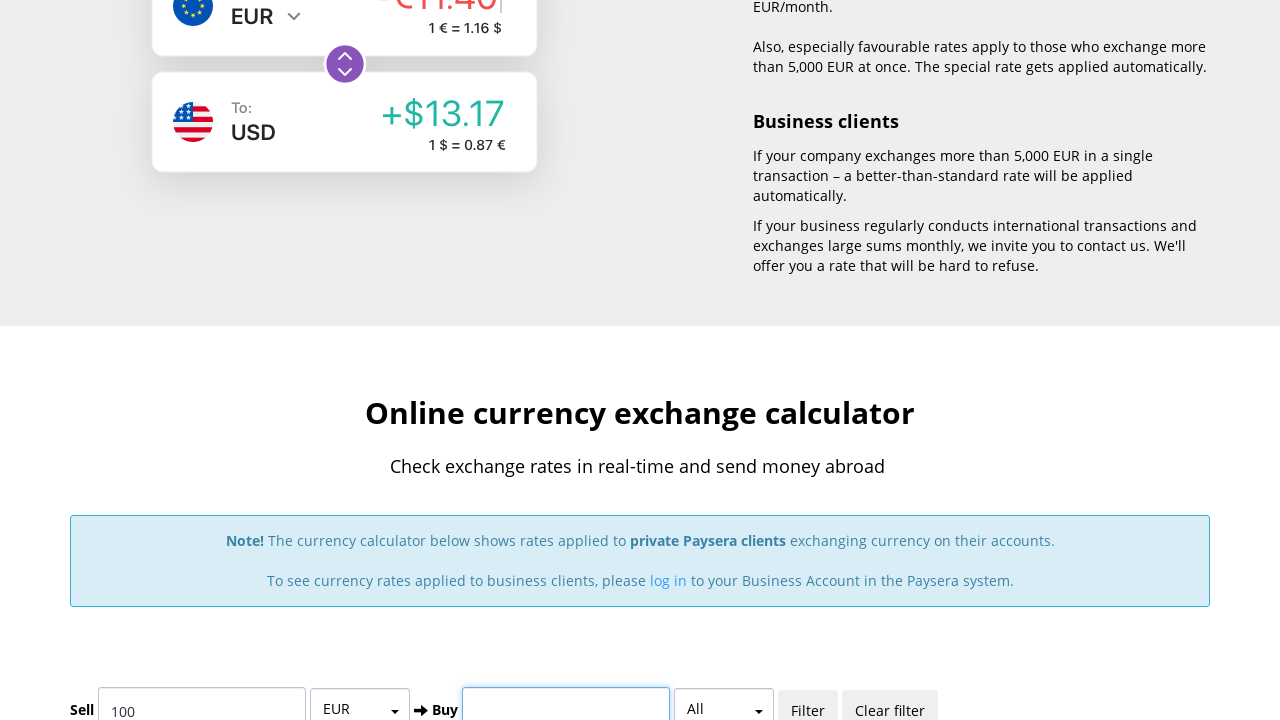

Filled buy amount field with 200 on xpath=//input[@data-ng-change='currencyExchangeVM.filter.from_amount = null']
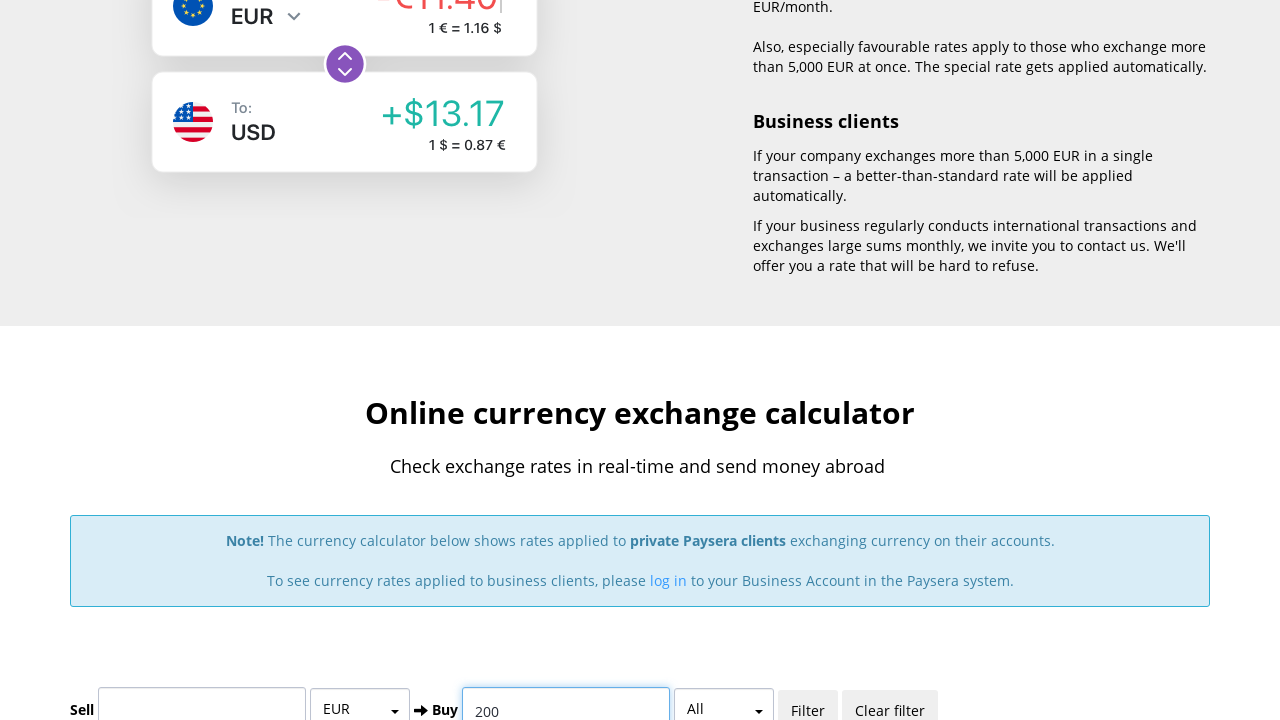

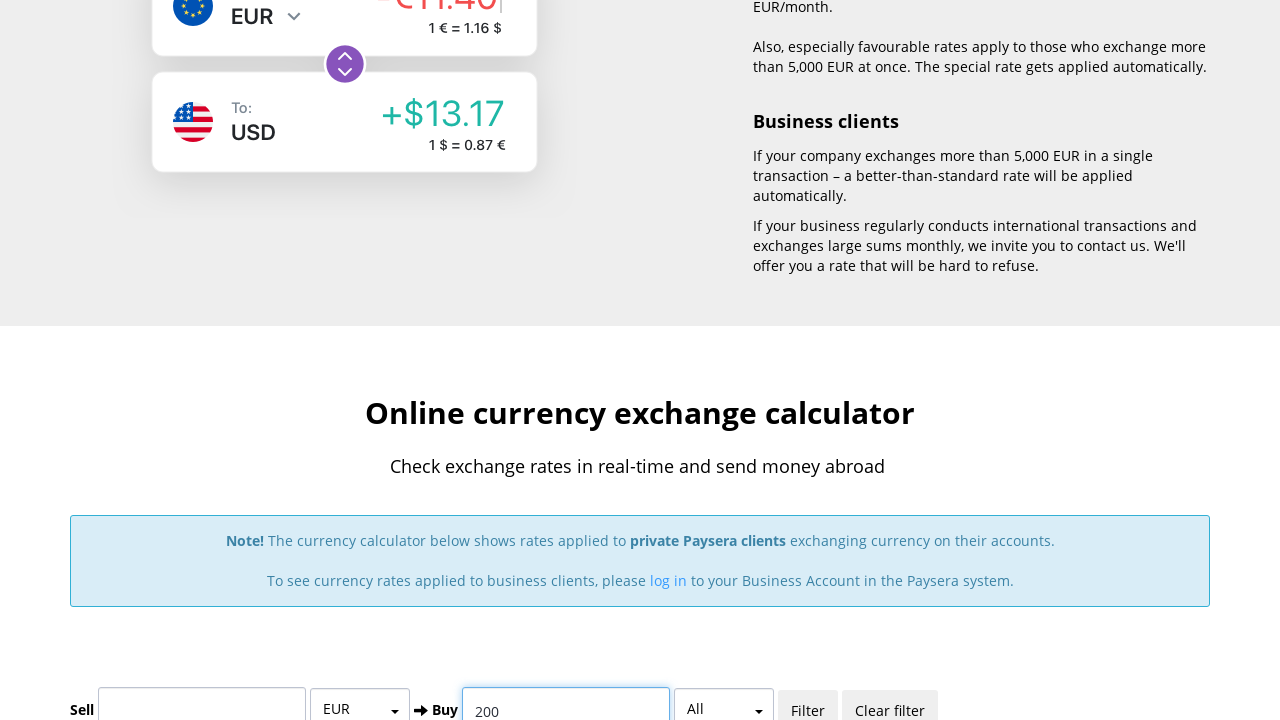